Tests various alert handling scenarios including accepting simple alerts, dismissing confirm dialogs, and entering text in prompt alerts

Starting URL: https://letcode.in/alert

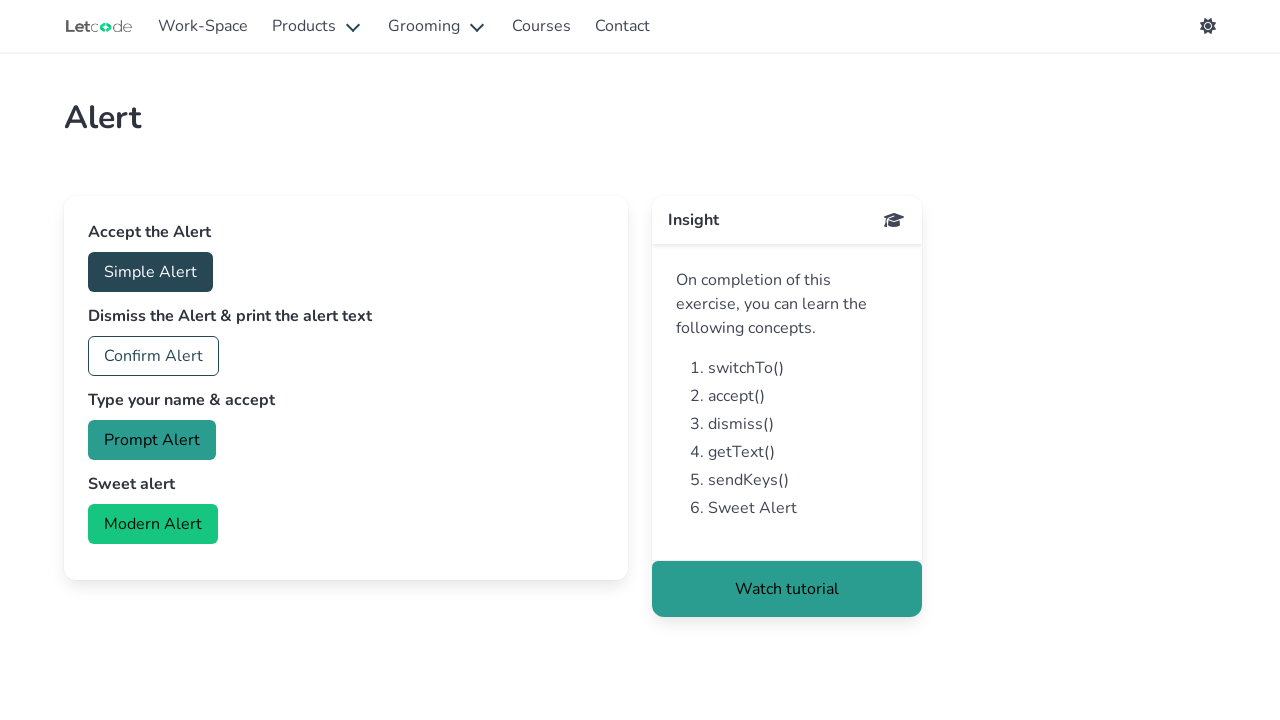

Clicked accept button to trigger simple alert at (150, 272) on #accept
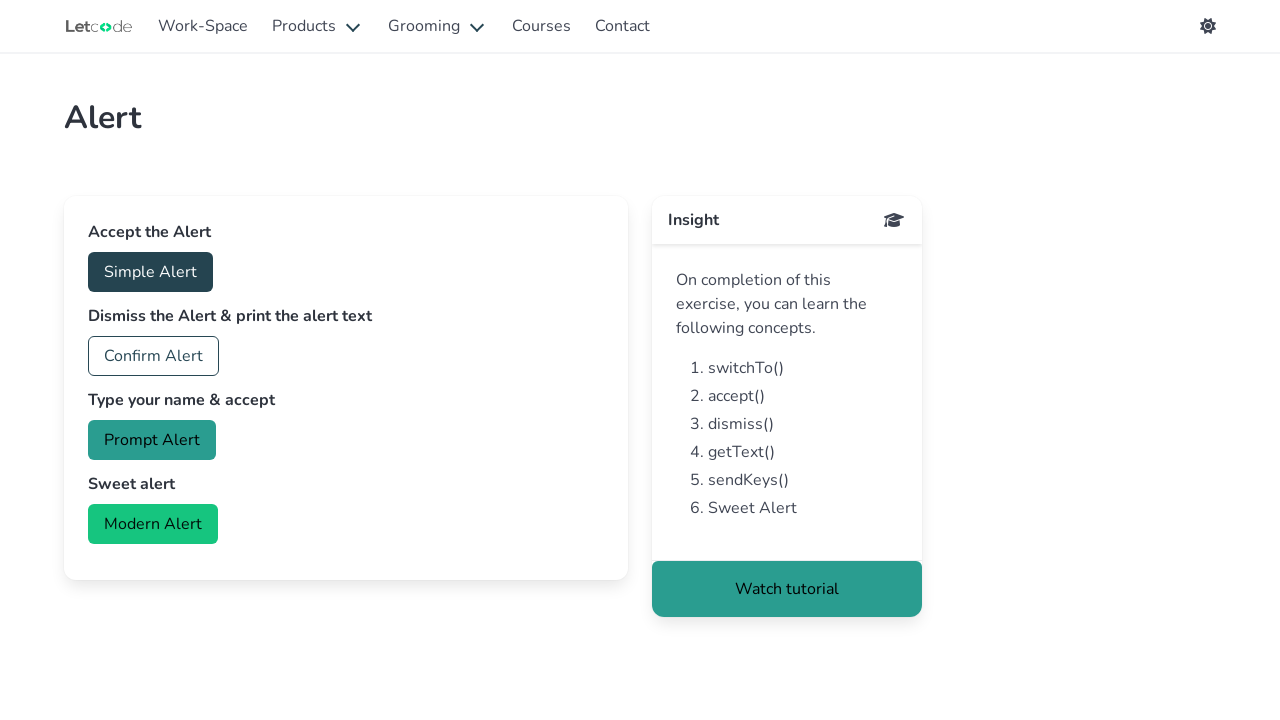

Set up dialog handler to accept alerts
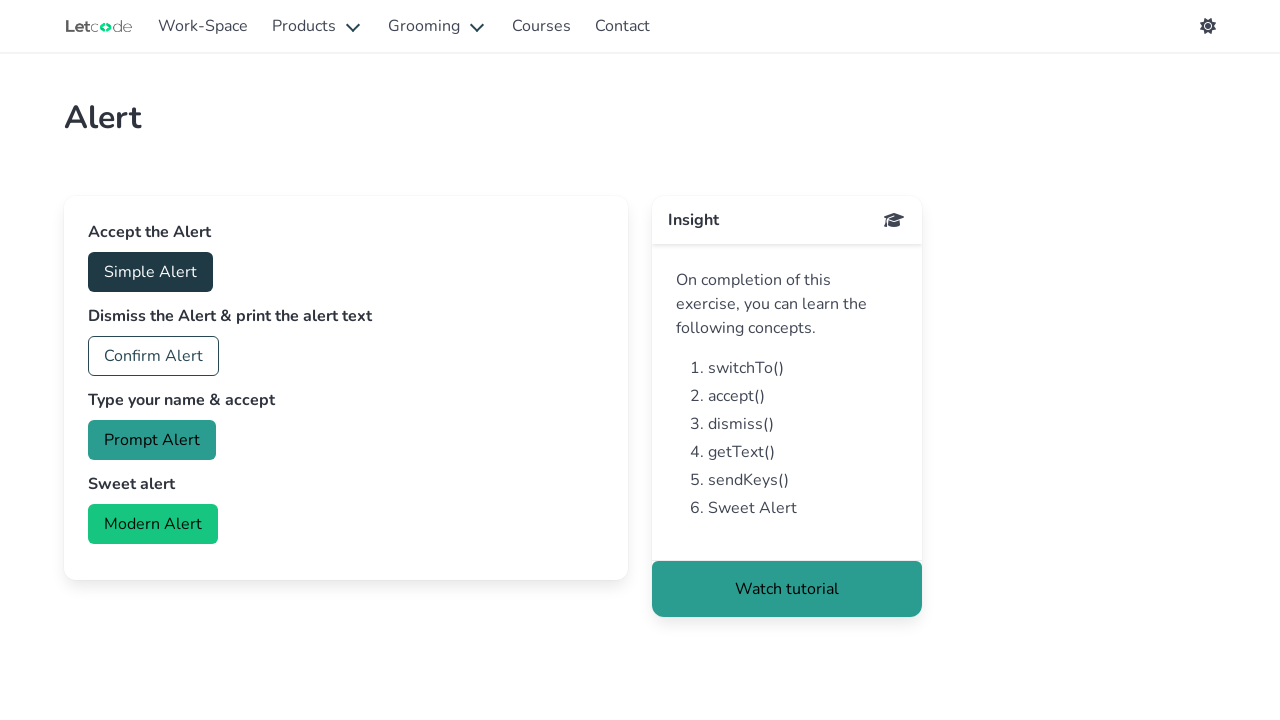

Clicked confirm button to trigger confirm dialog at (154, 356) on #confirm
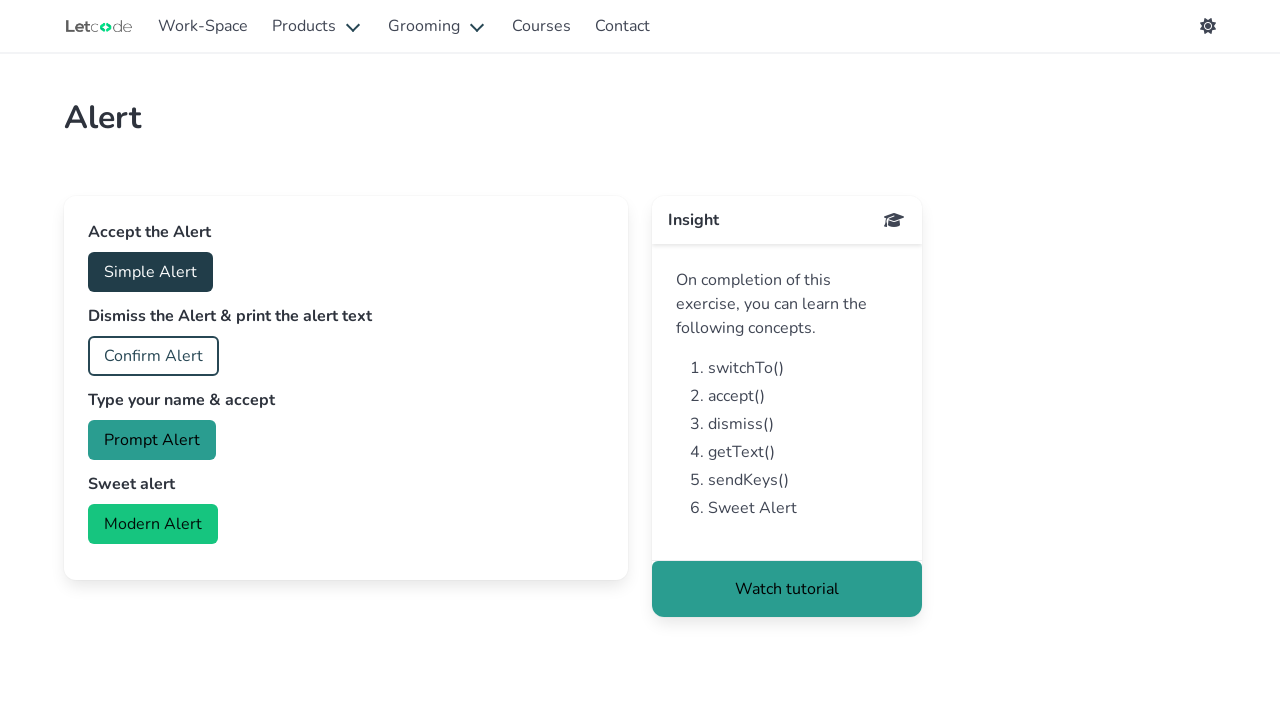

Set up one-time dialog handler to dismiss confirm dialog
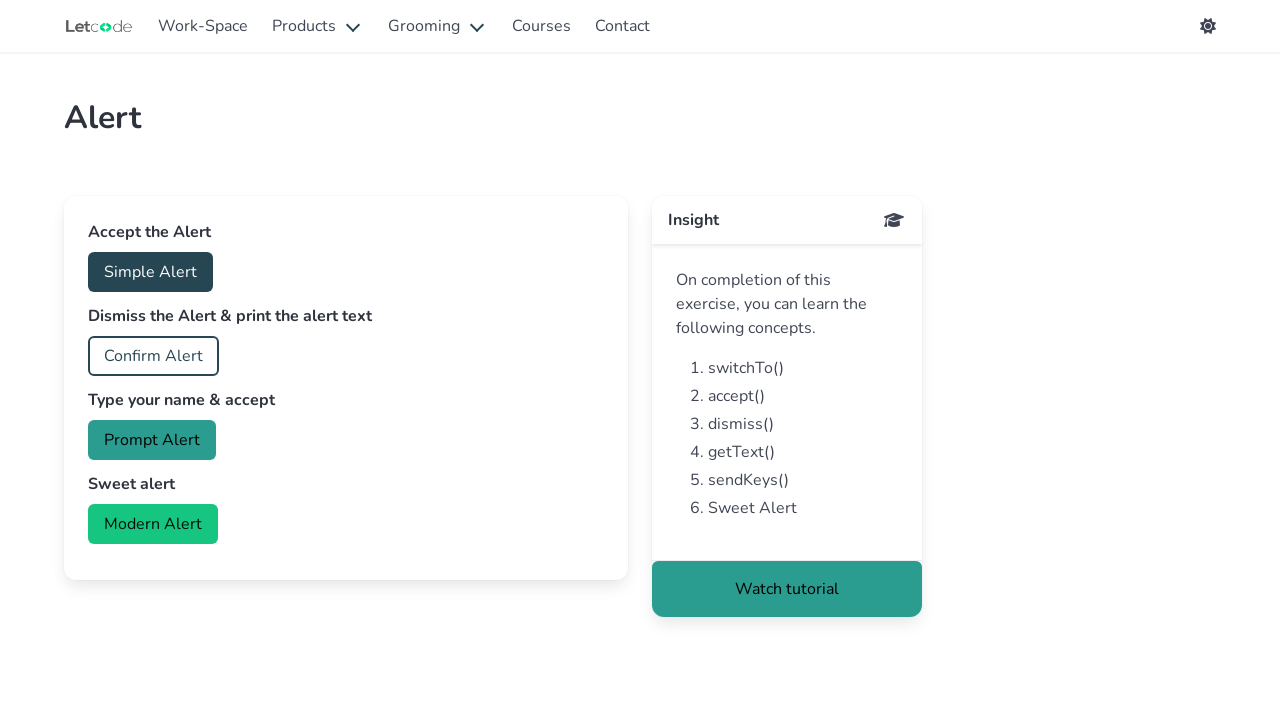

Set up one-time dialog handler for prompt with text input
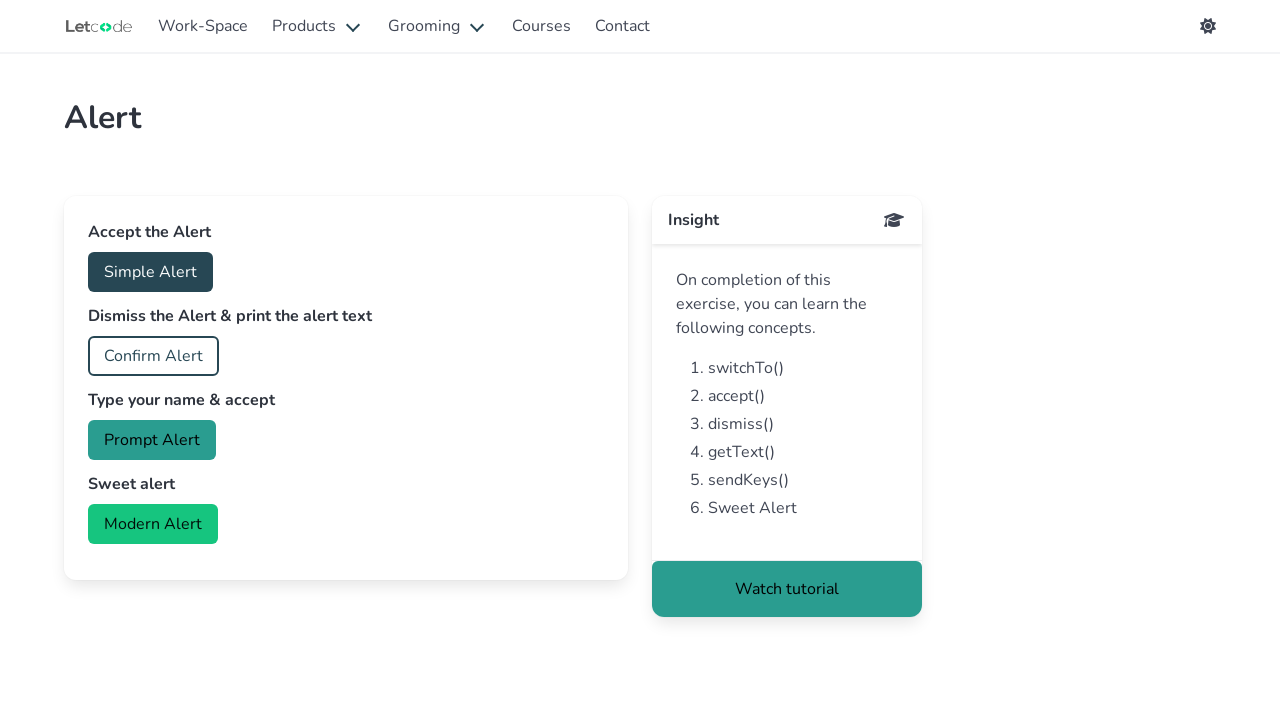

Clicked prompt button to trigger prompt dialog with text entry at (152, 440) on #prompt
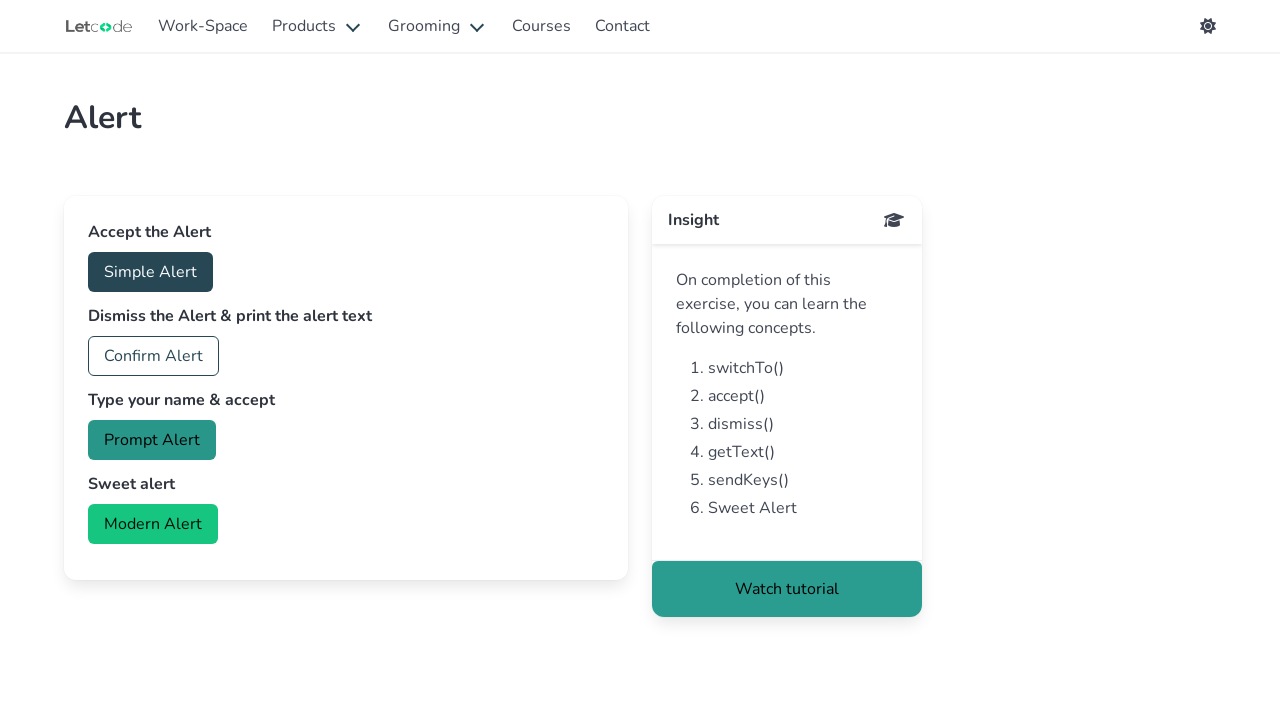

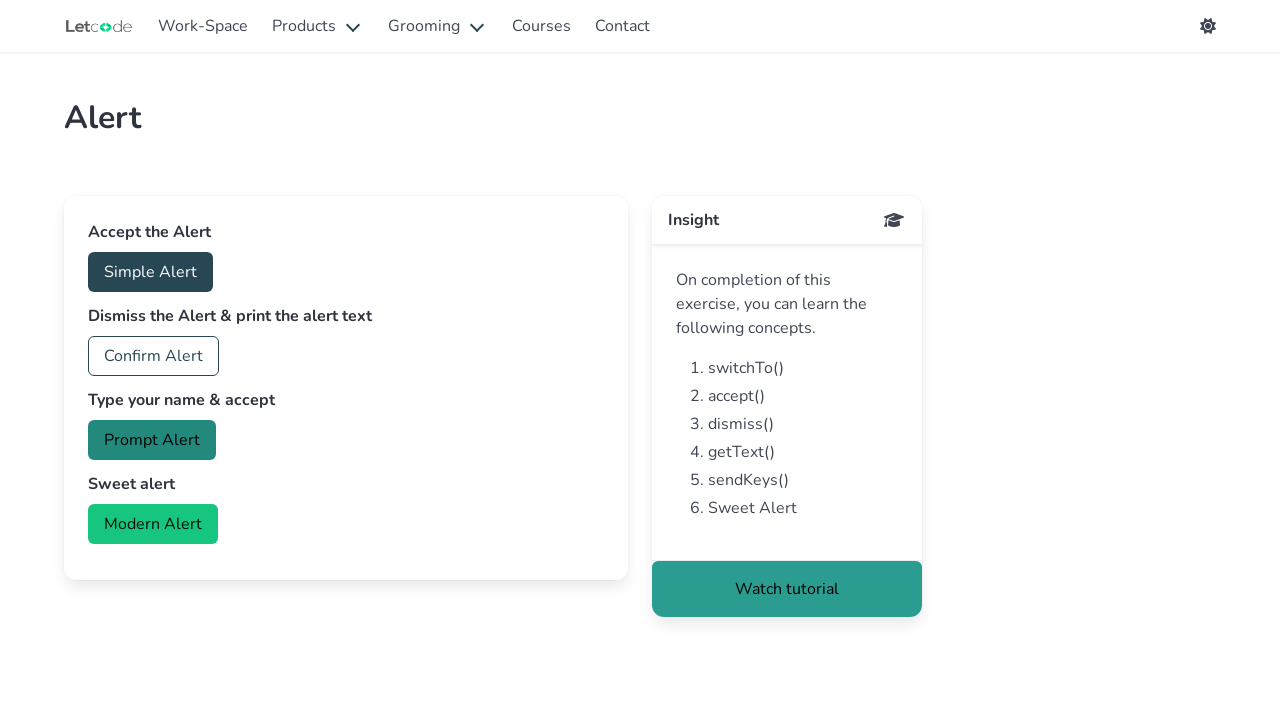